Navigates to a barcode generator page with data parameter in URL and locates the generated barcode image

Starting URL: https://barcode.tec-it.com/en/?data=HI HOW R U

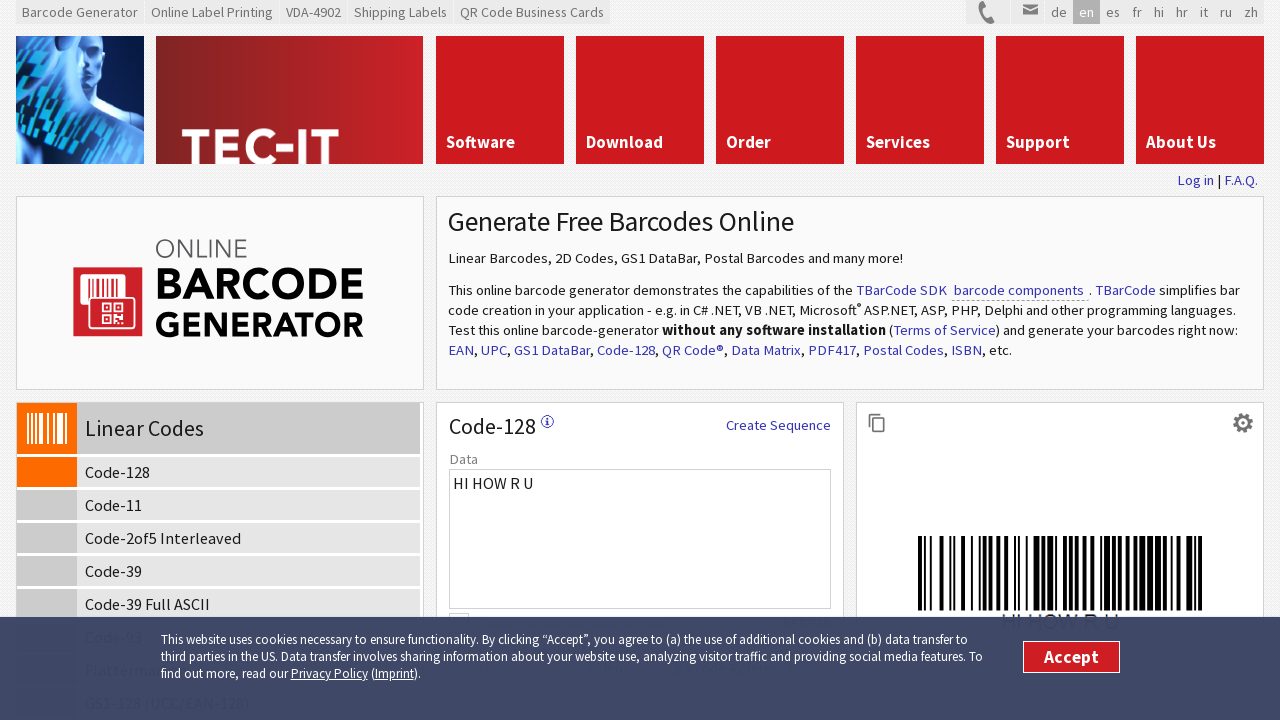

Navigated to barcode generator page with data parameter 'HI HOW R U'
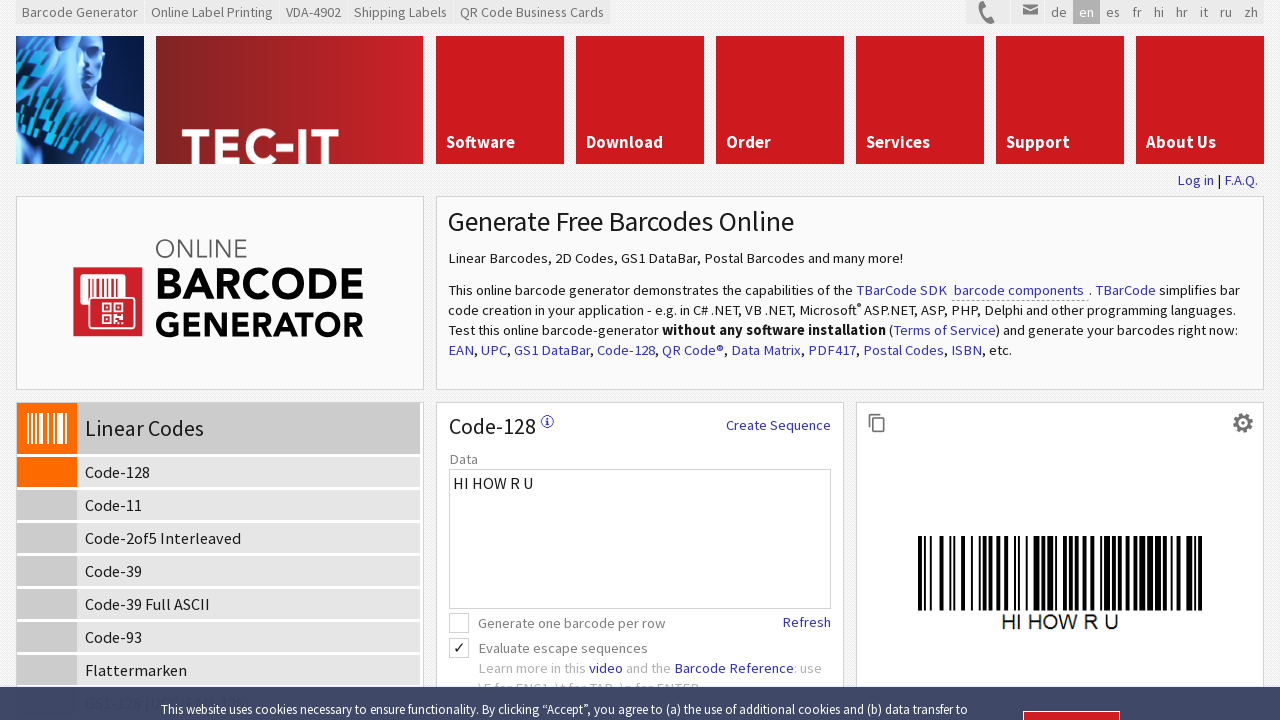

Waited for barcode image element to load
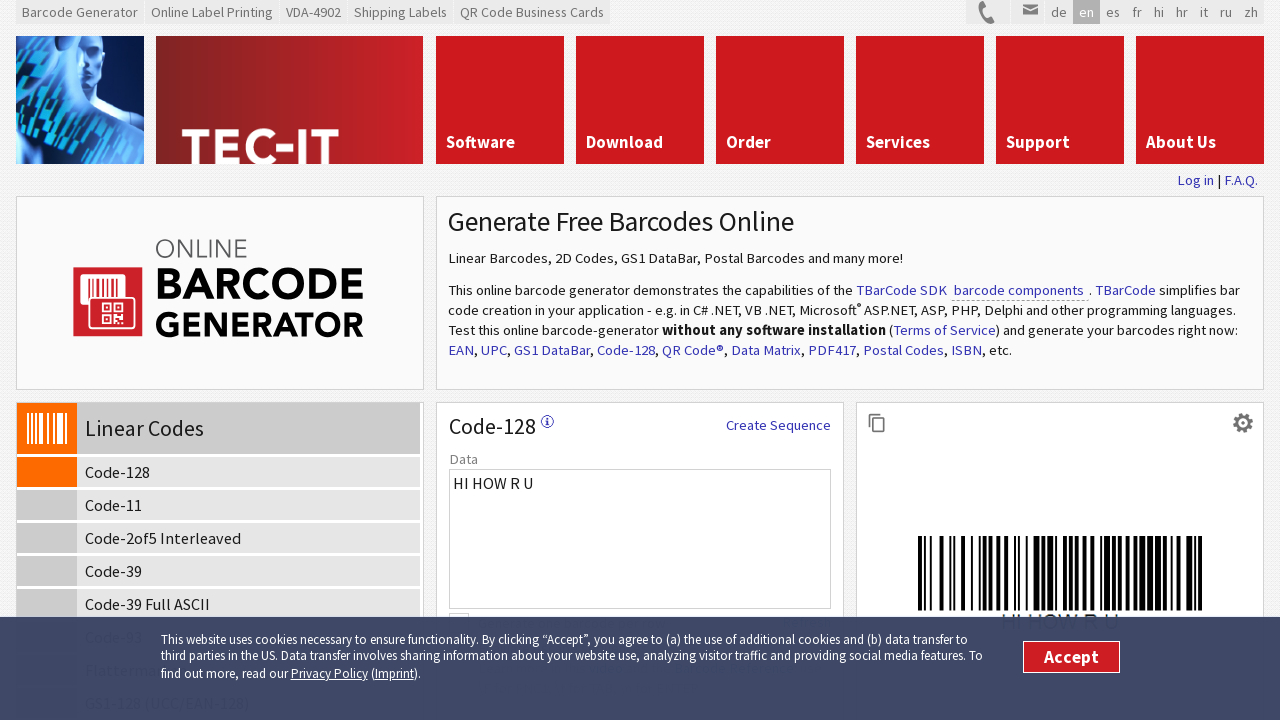

Retrieved barcode image source URL
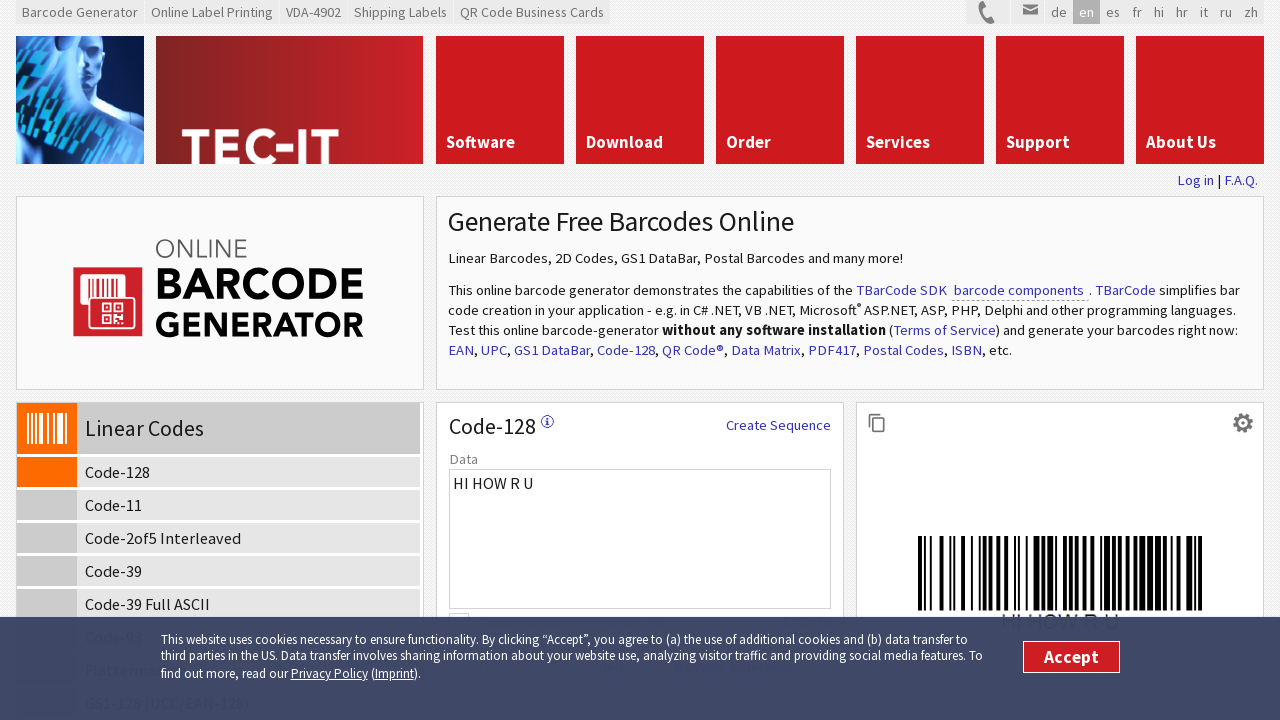

Verified barcode image has valid source URL
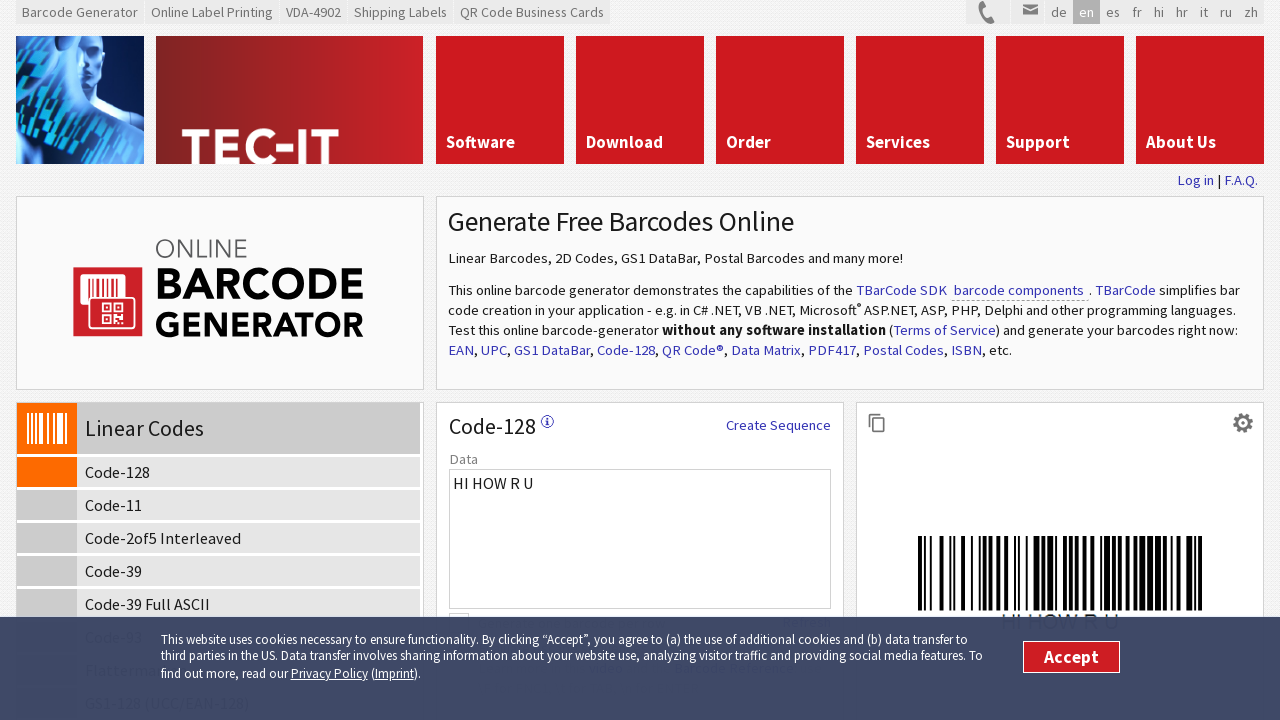

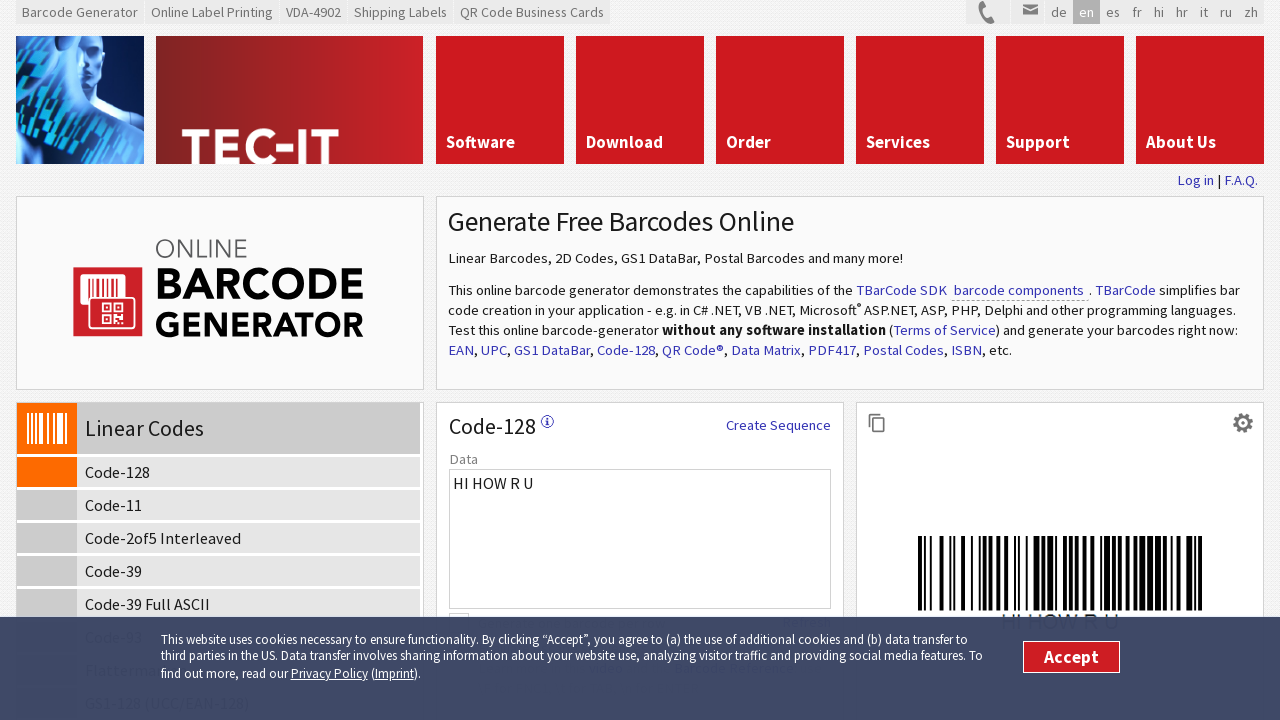